Tests explicit wait functionality by waiting for a price to change to $100, then clicking a book button, calculating a mathematical value based on an input, and submitting the answer

Starting URL: https://suninjuly.github.io/explicit_wait2.html

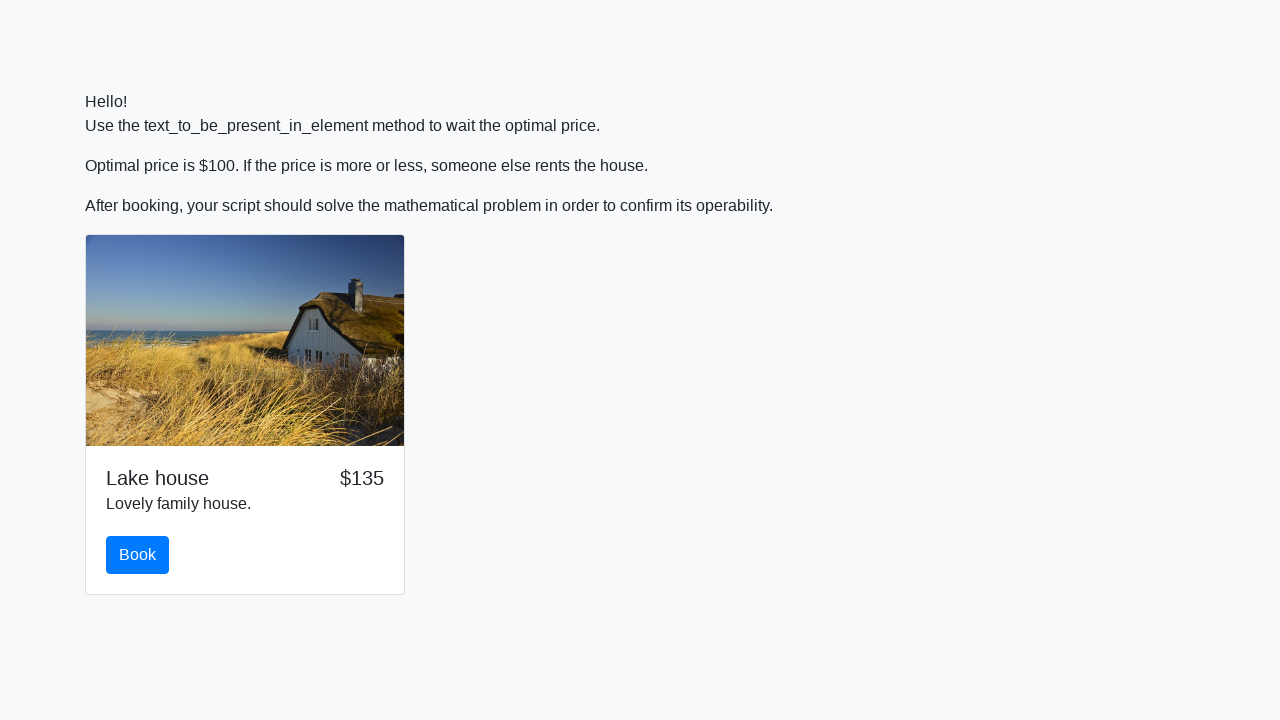

Waited for price to change to $100
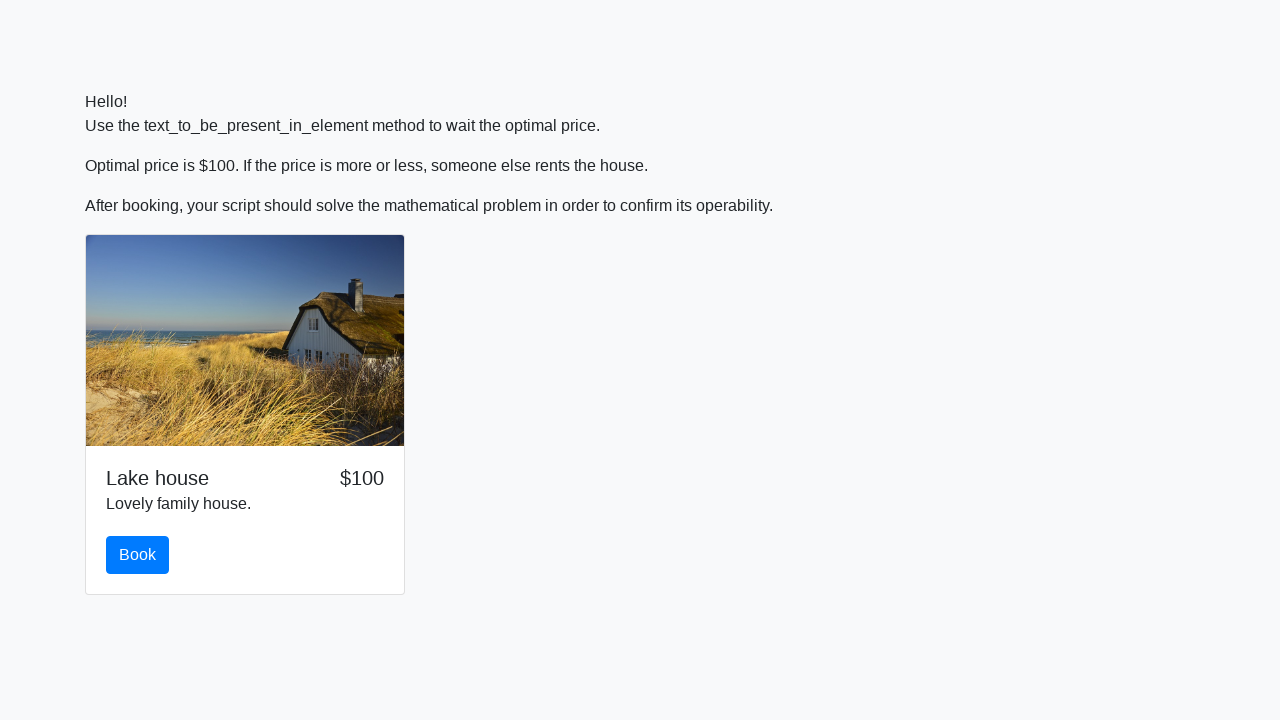

Clicked the book button at (138, 555) on button#book
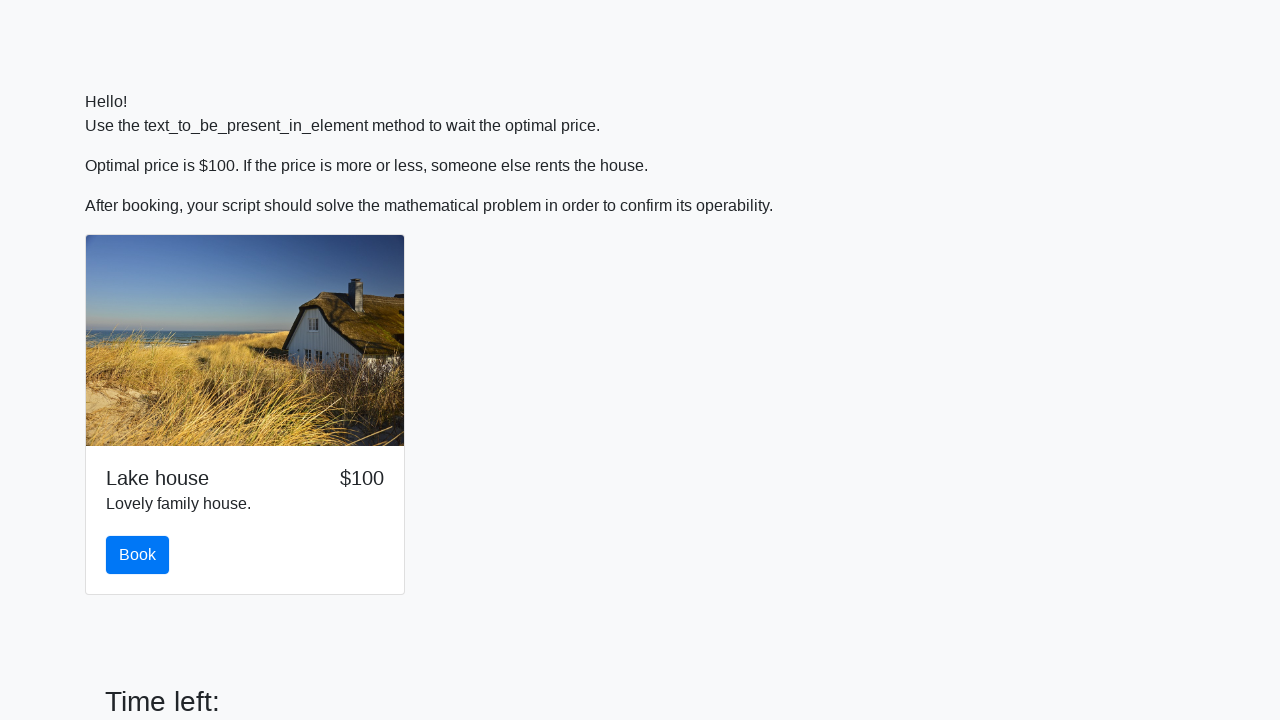

Retrieved x value from input field: 349
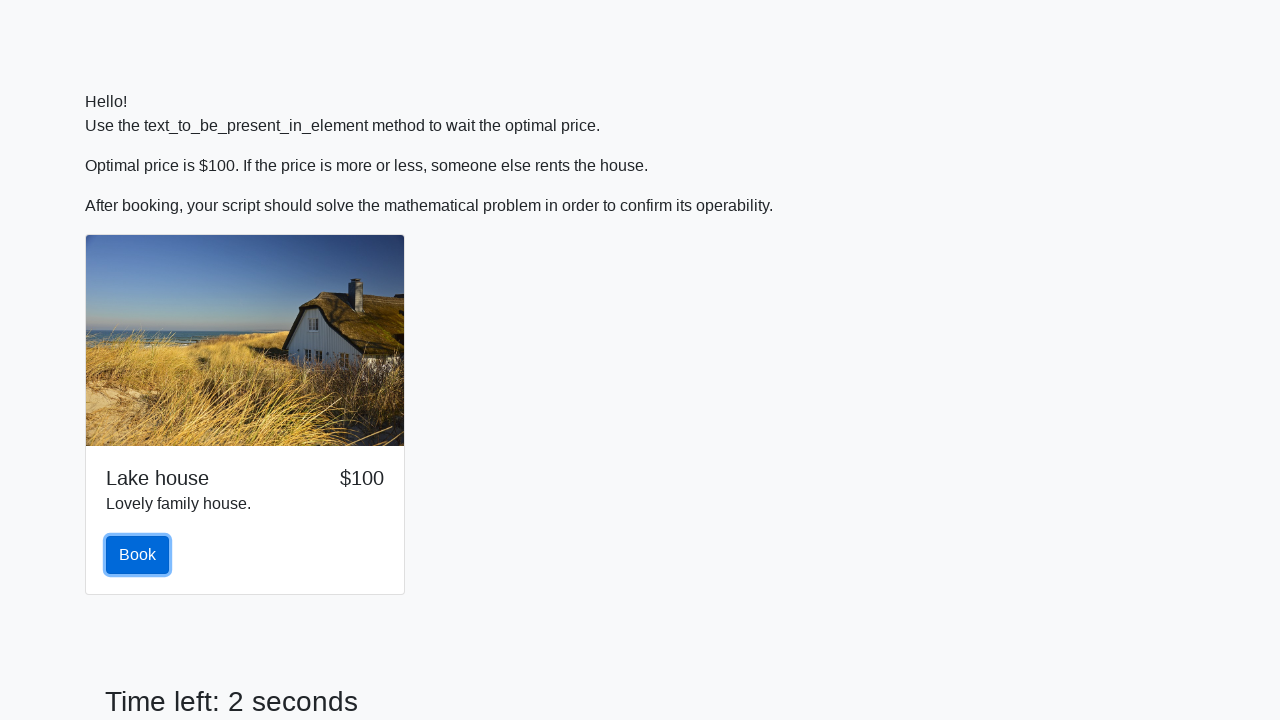

Calculated mathematical answer: 1.2099548664843736
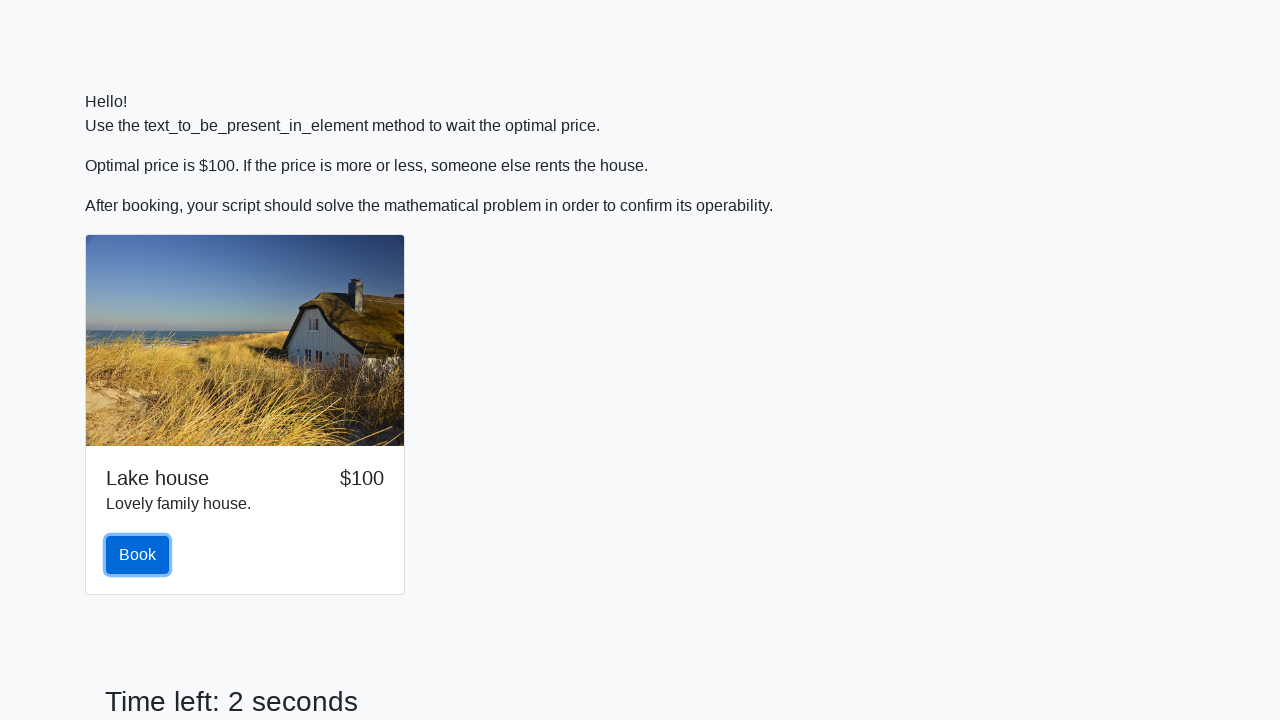

Filled answer field with calculated value on #answer
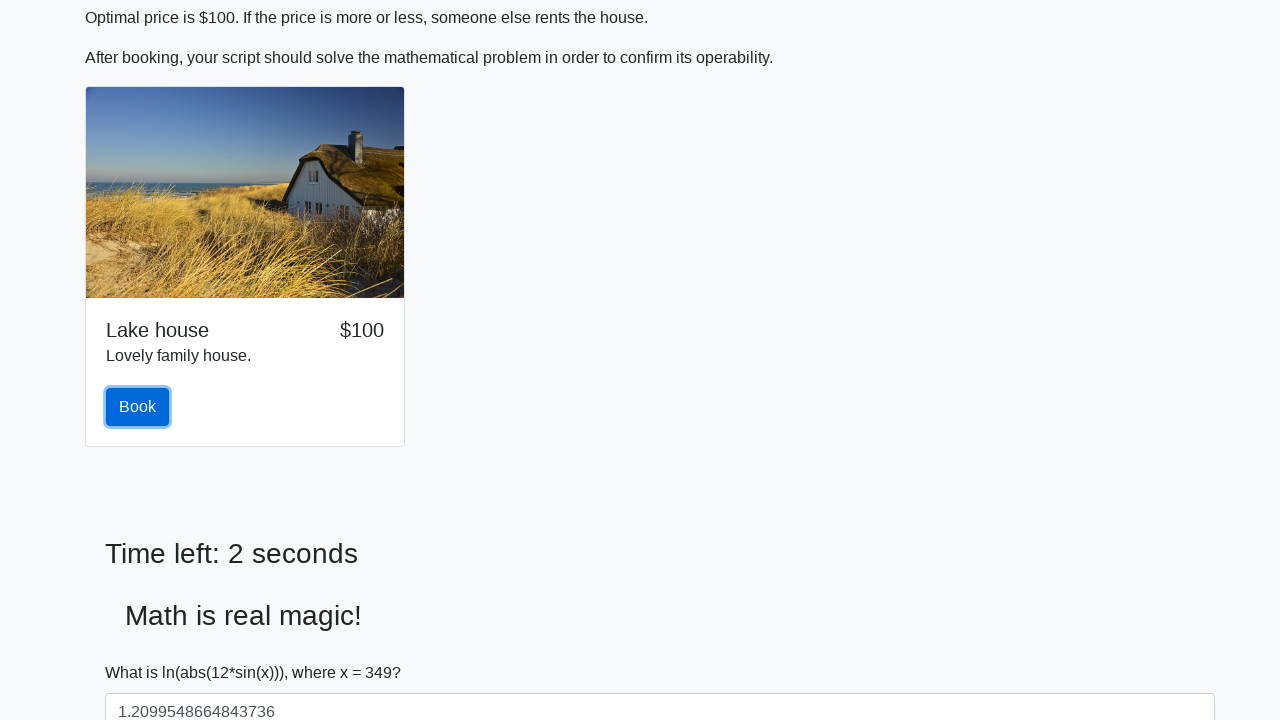

Clicked the solve button to submit answer at (143, 651) on button#solve
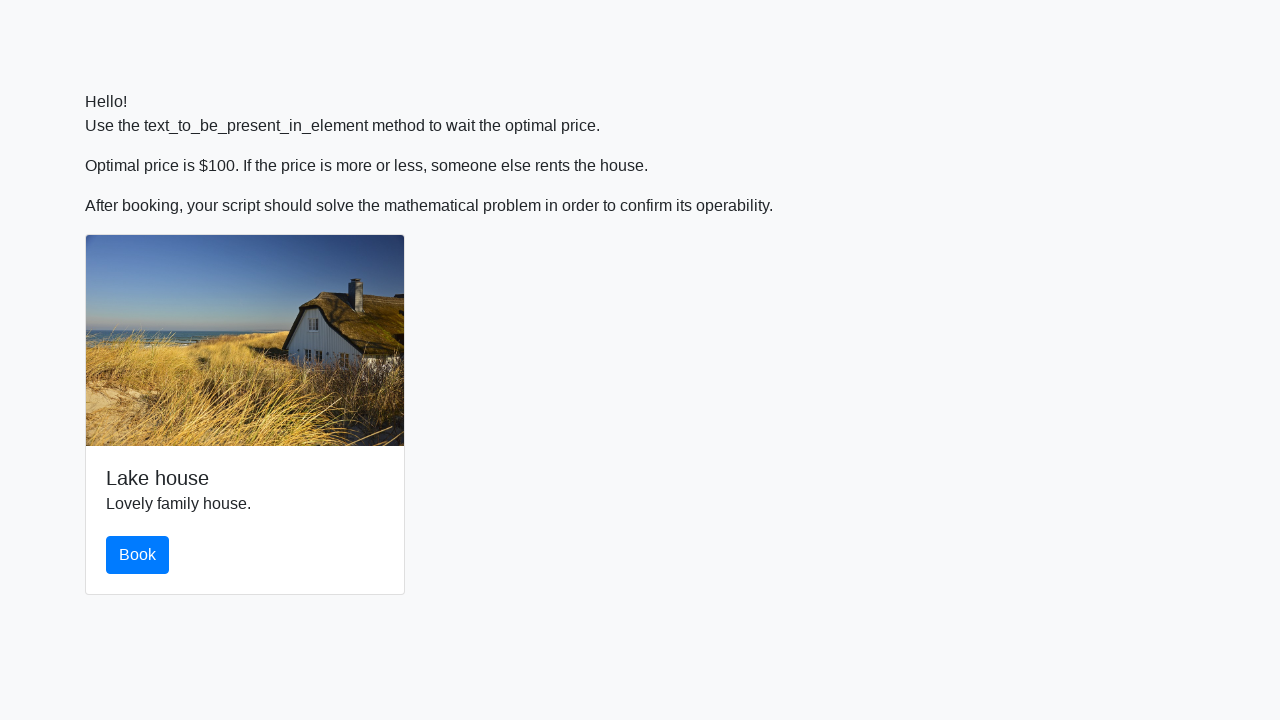

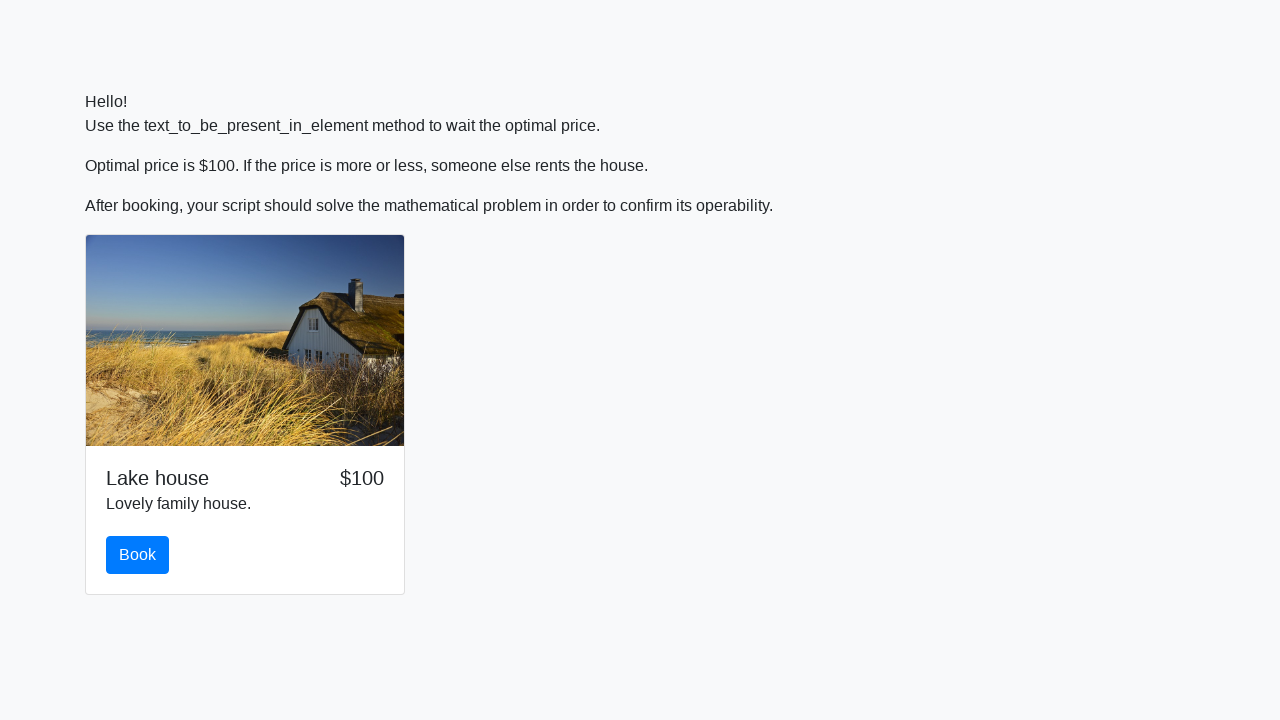